Tests explicit wait functionality by waiting for a price element to display "100", then clicking a book button, calculating a mathematical result based on an input value, filling in an answer field, and submitting the form to handle an alert.

Starting URL: http://suninjuly.github.io/explicit_wait2.html

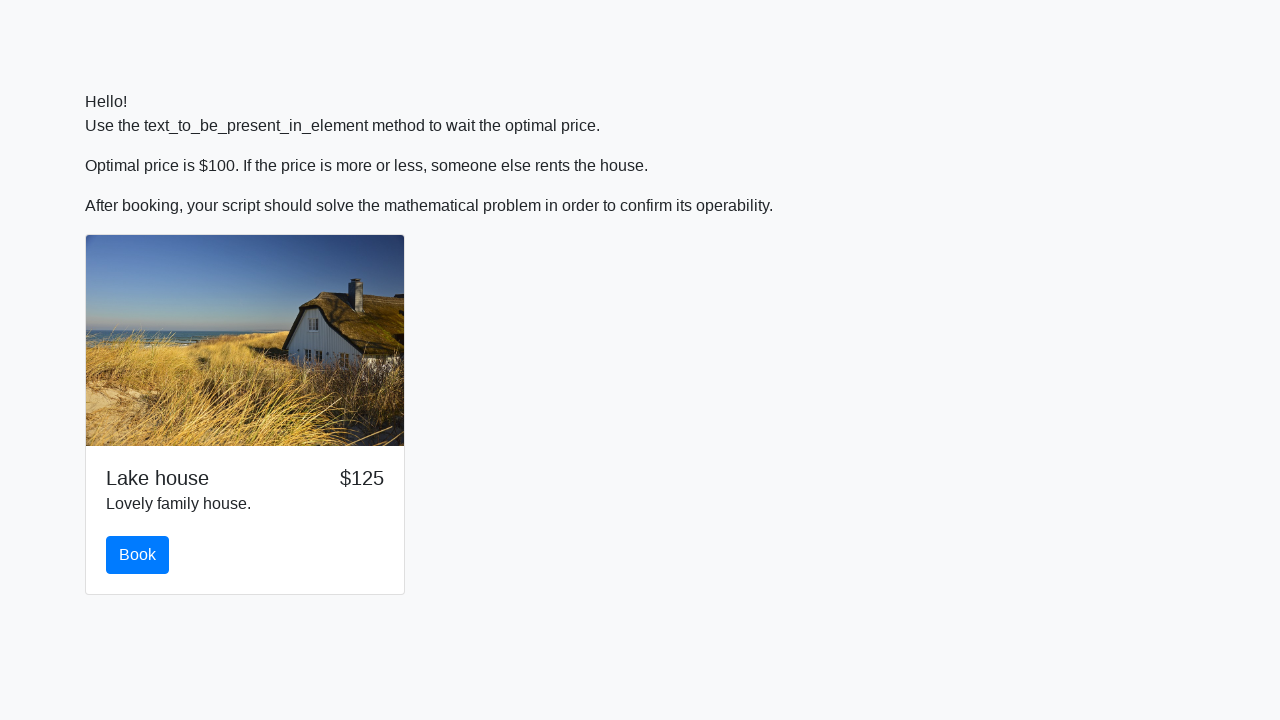

Waited for price element to display '100'
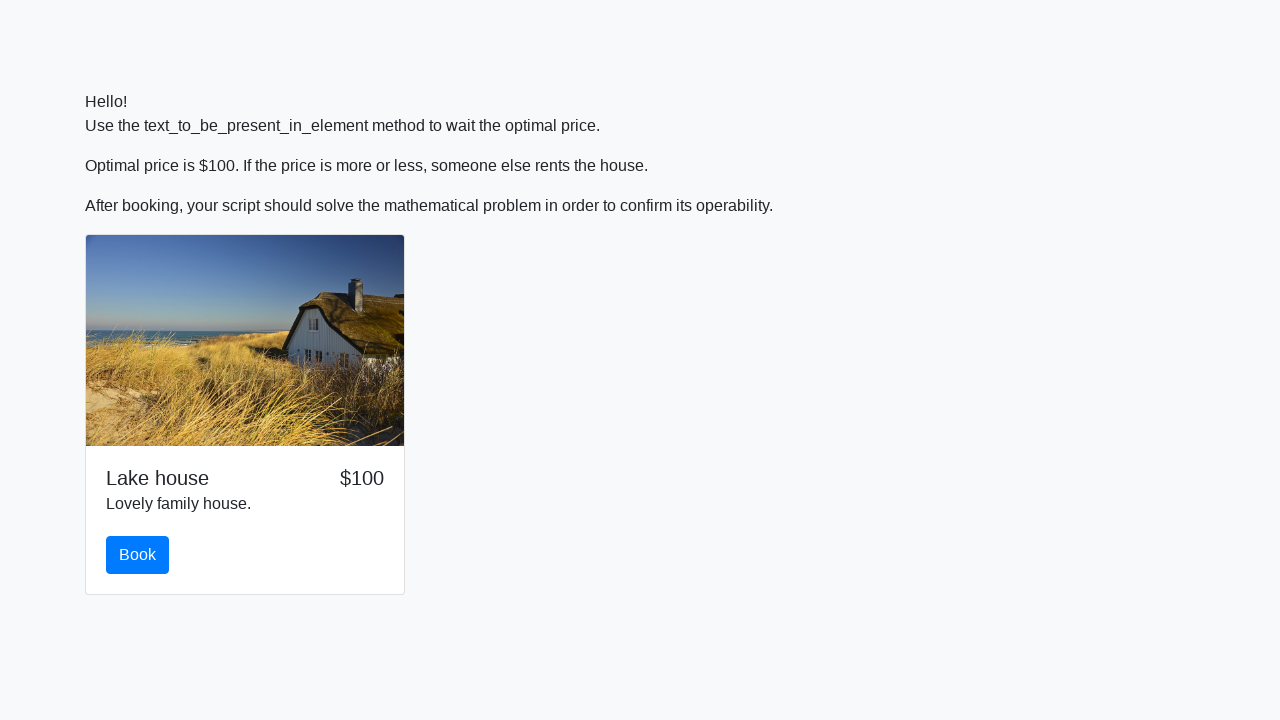

Clicked the book button at (138, 555) on button#book
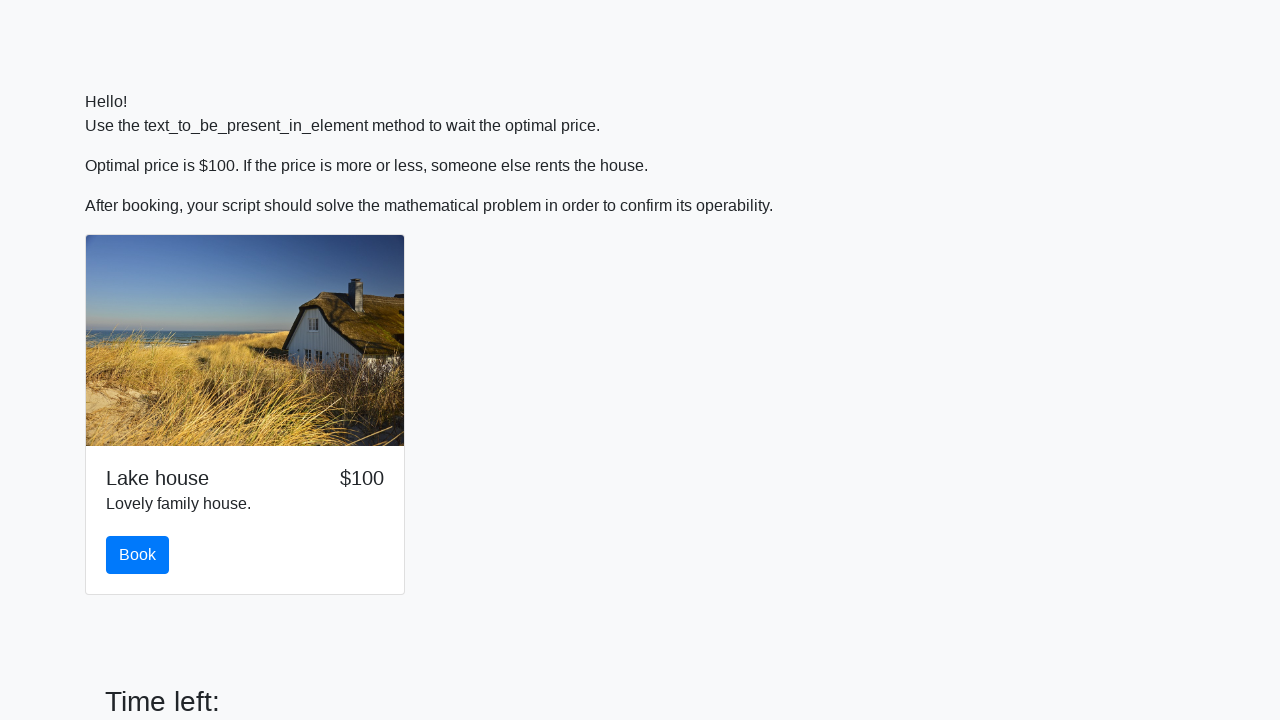

Retrieved input value: 3.0
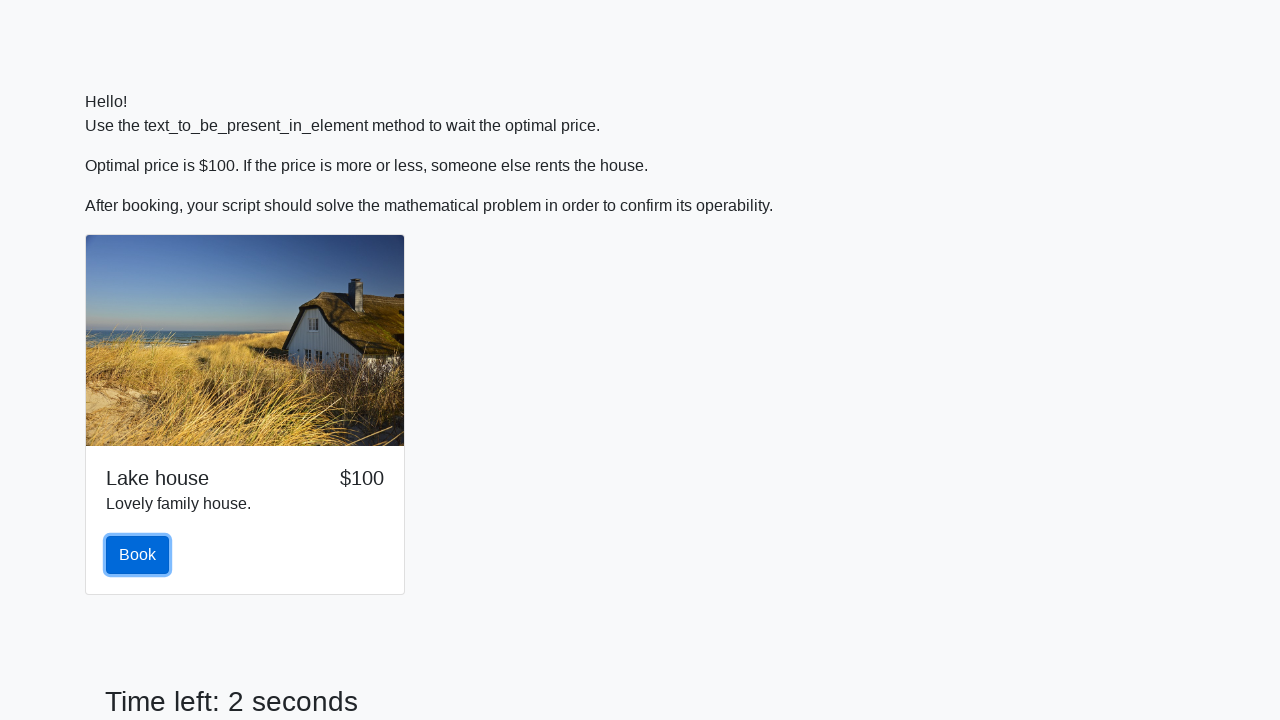

Calculated mathematical result: log(abs(12 * sin(3.0))) = 0.5267620201779143
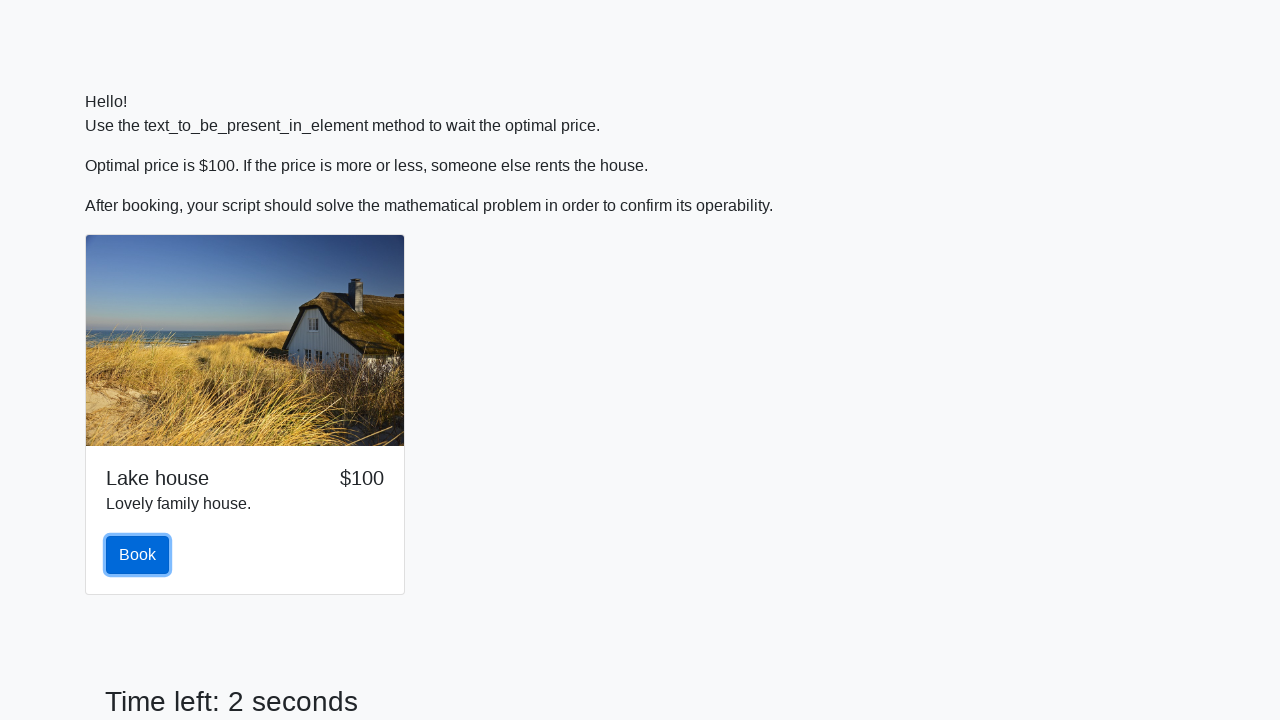

Scrolled to answer input field
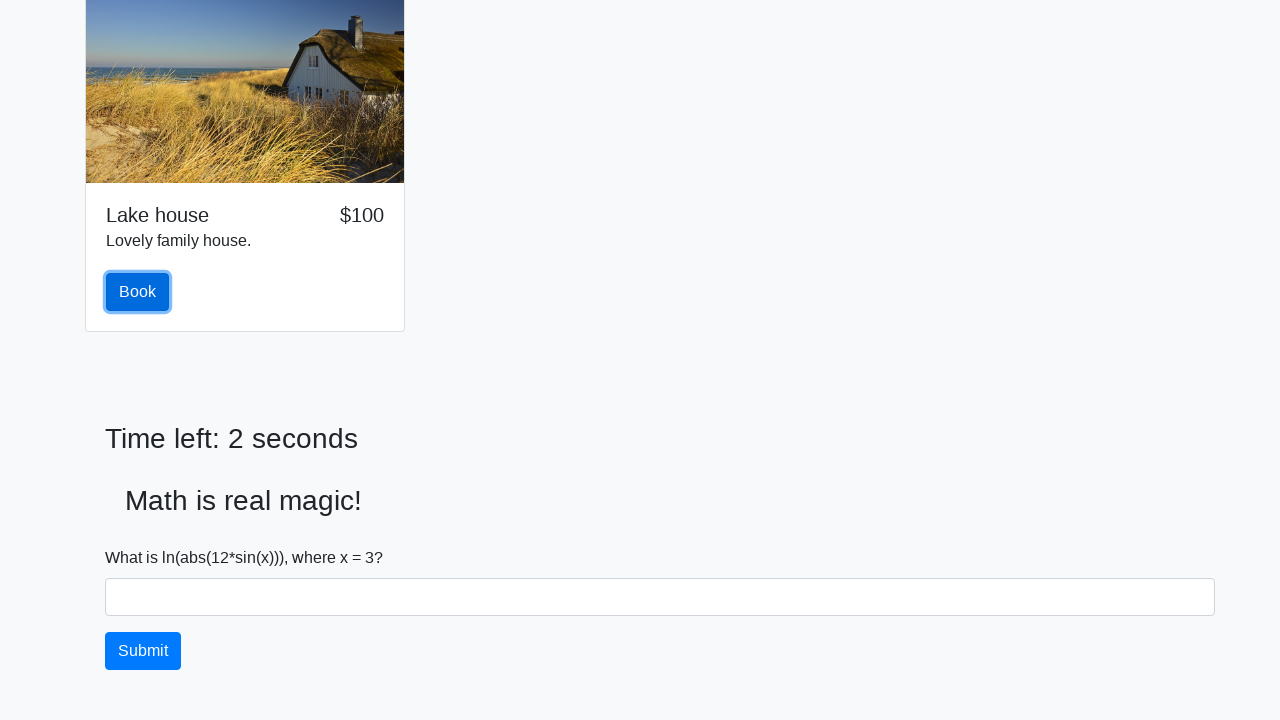

Filled answer field with calculated result: 0.5267620201779143 on input#answer
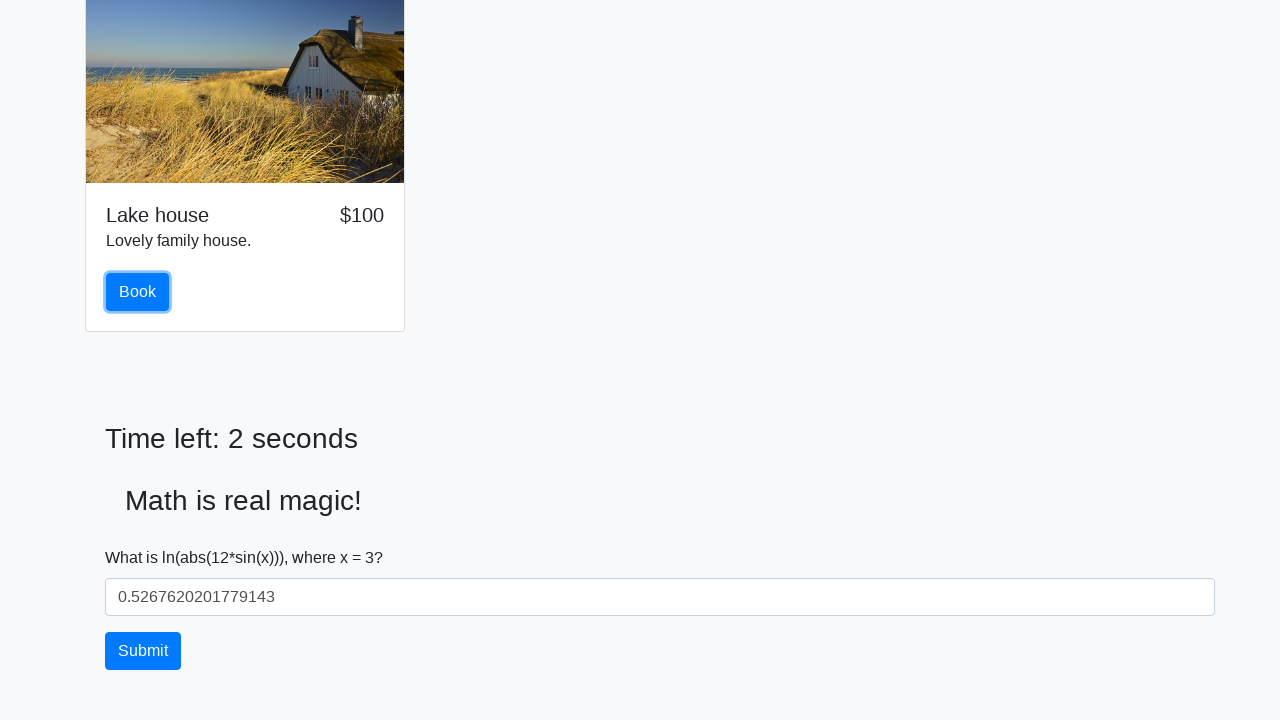

Clicked the solve/submit button at (143, 651) on button#solve
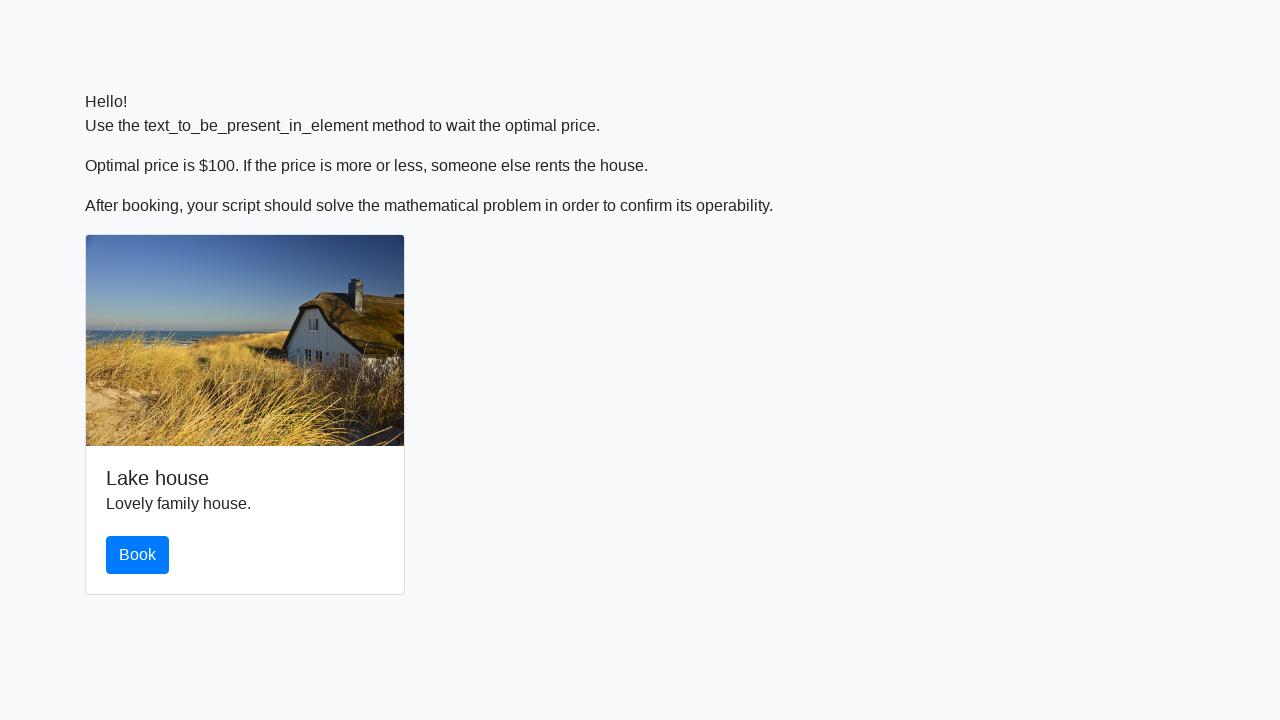

Set up alert handler to accept dialogs
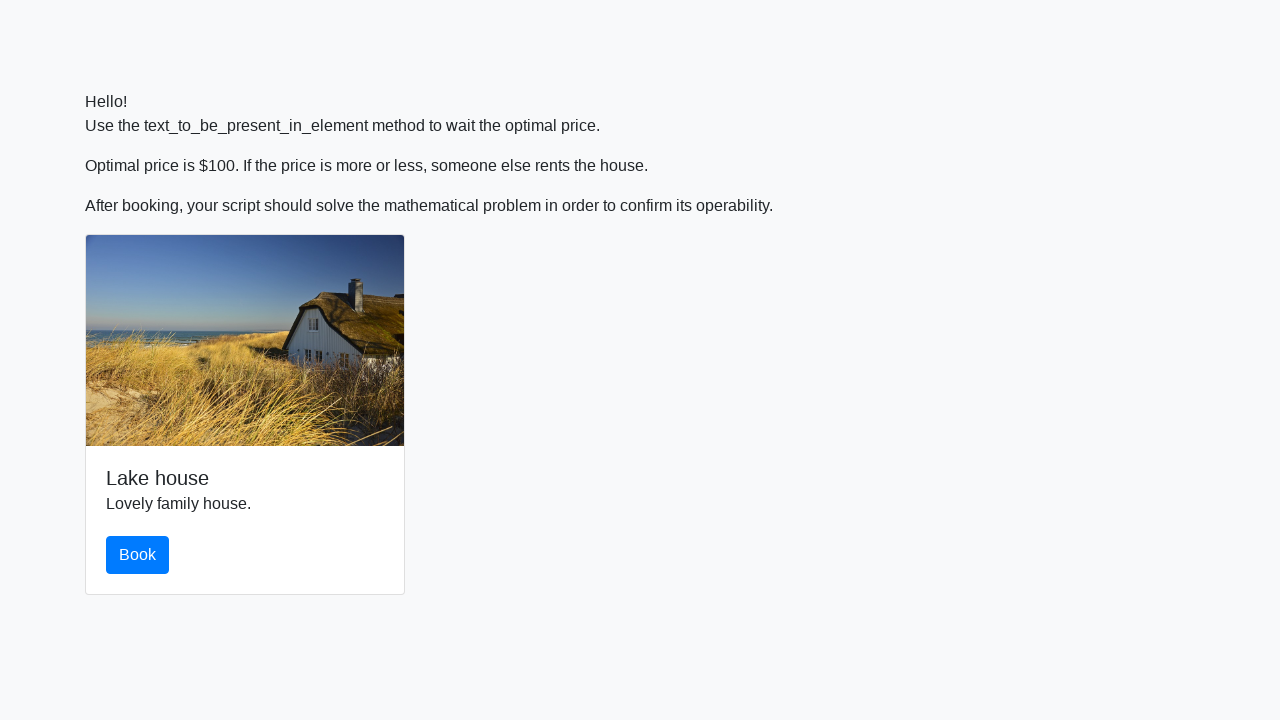

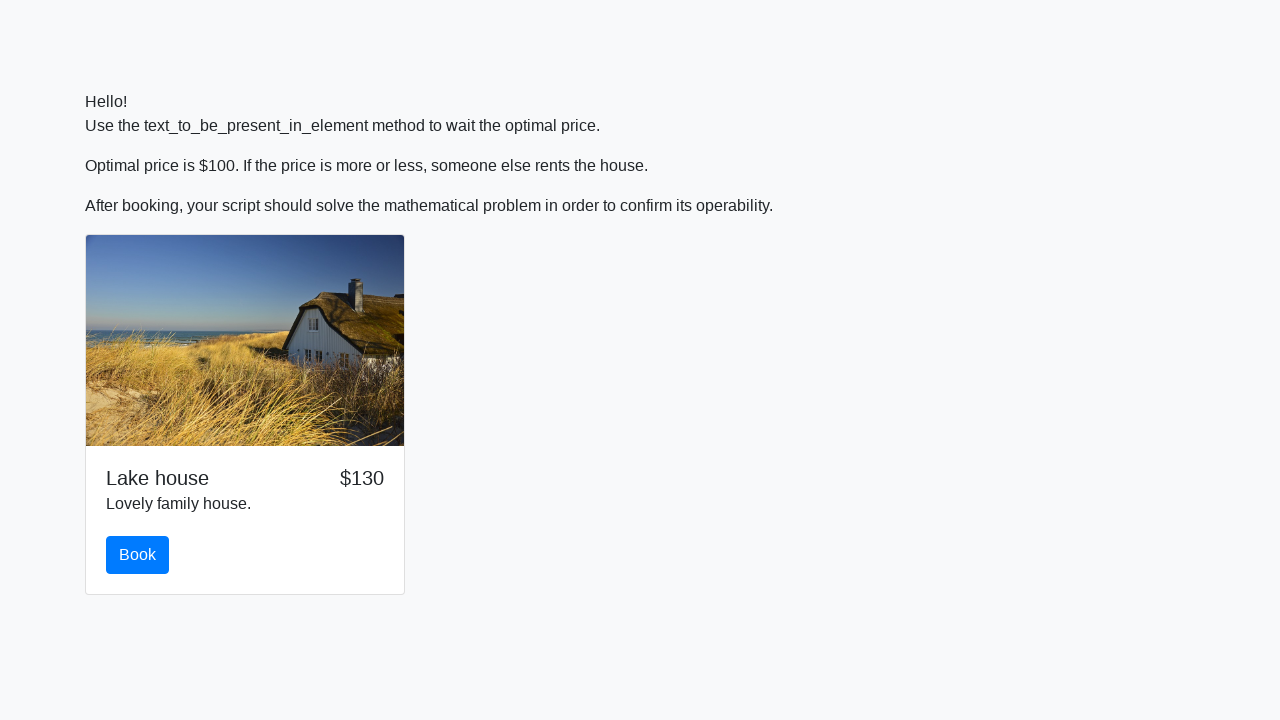